Tests page scrolling functionality by progressively scrolling down the page in increments, simulating user scroll behavior on a news website.

Starting URL: https://36kr.com/

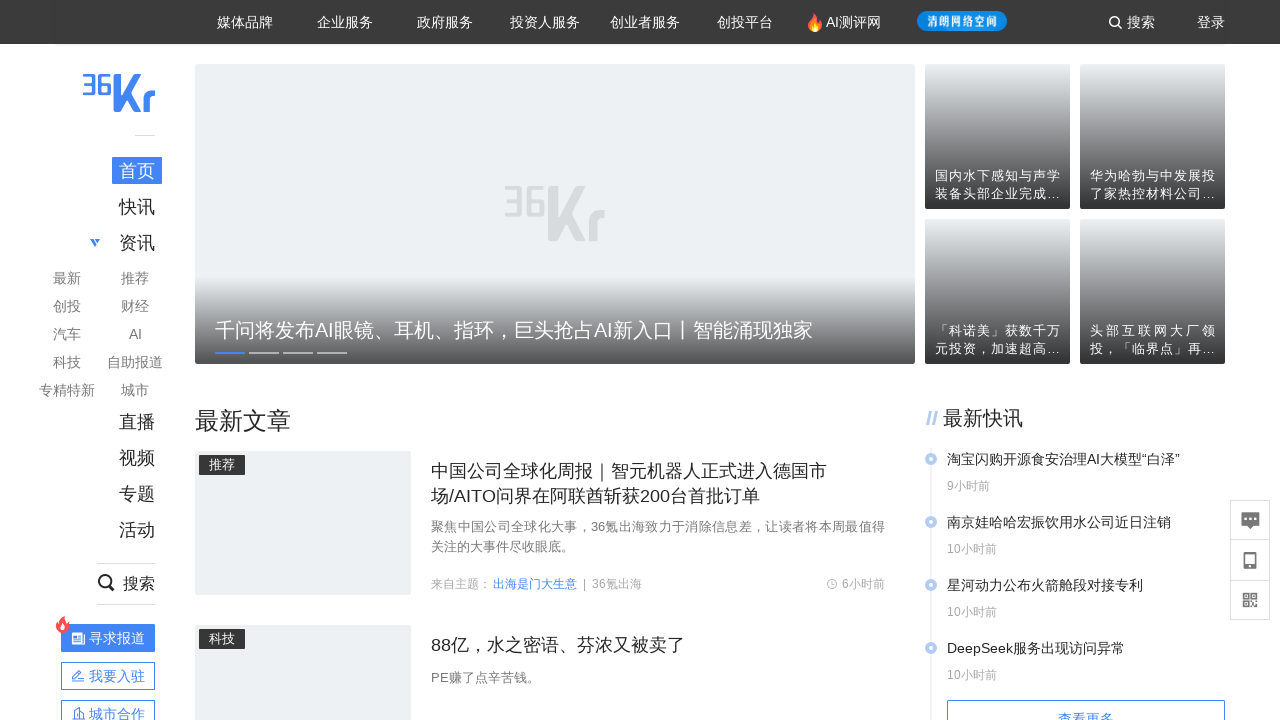

Waited 200ms before scroll increment 1
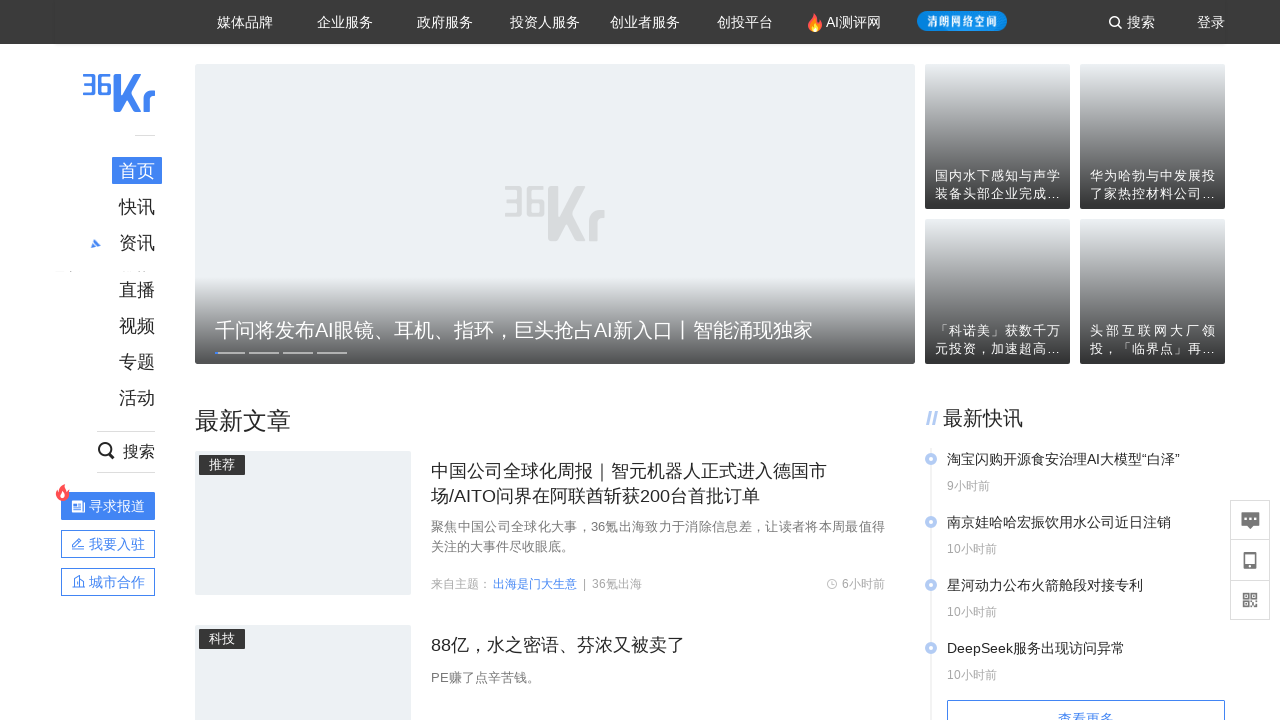

Scrolled down to 500 pixels from top
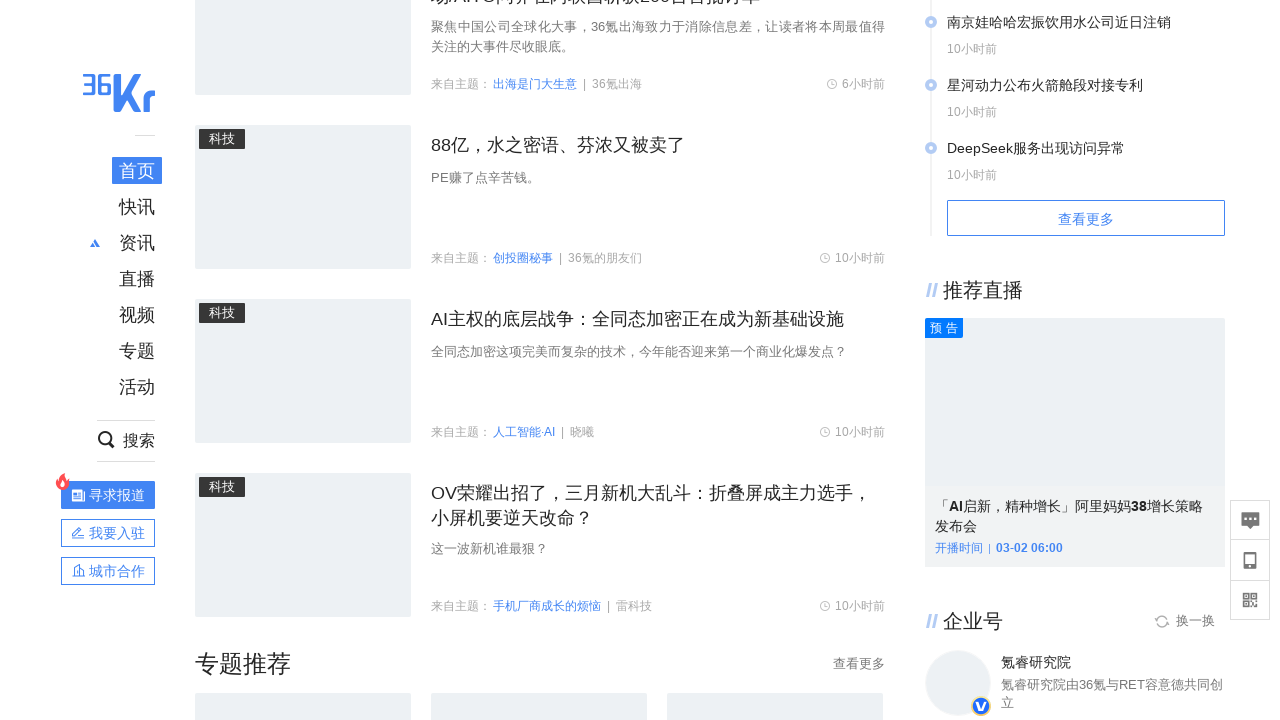

Waited 200ms before scroll increment 2
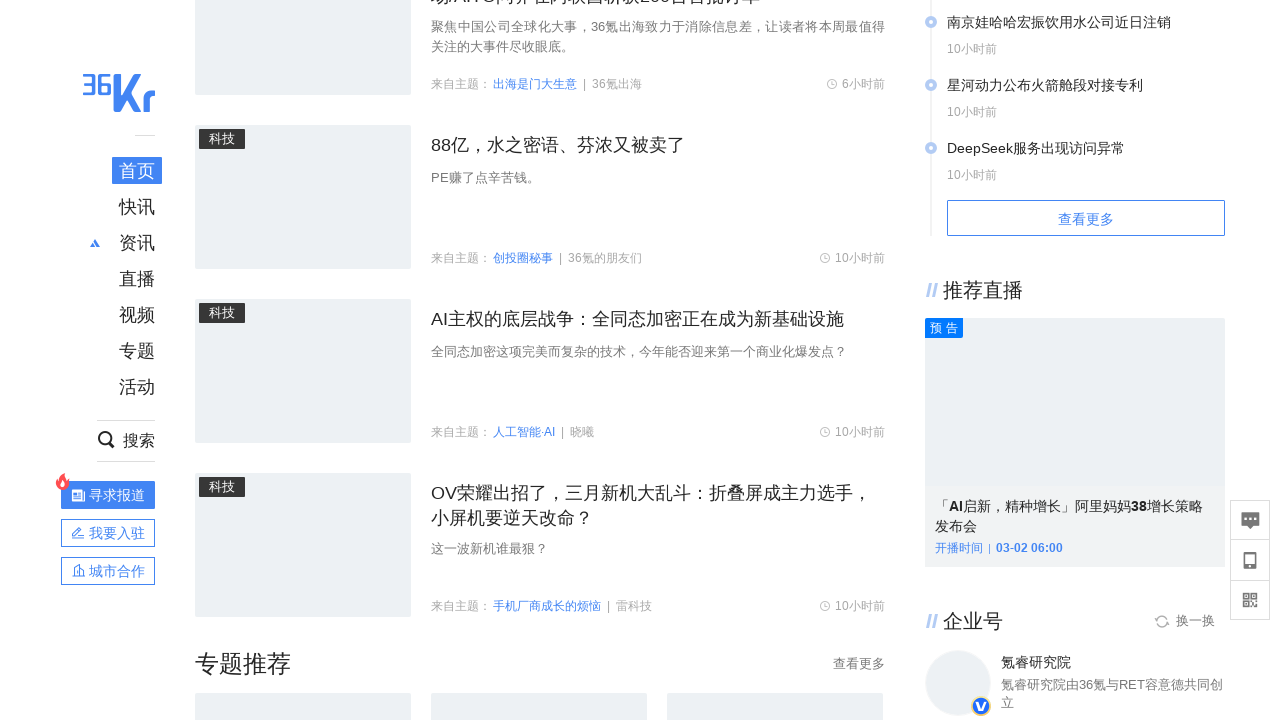

Scrolled down to 1000 pixels from top
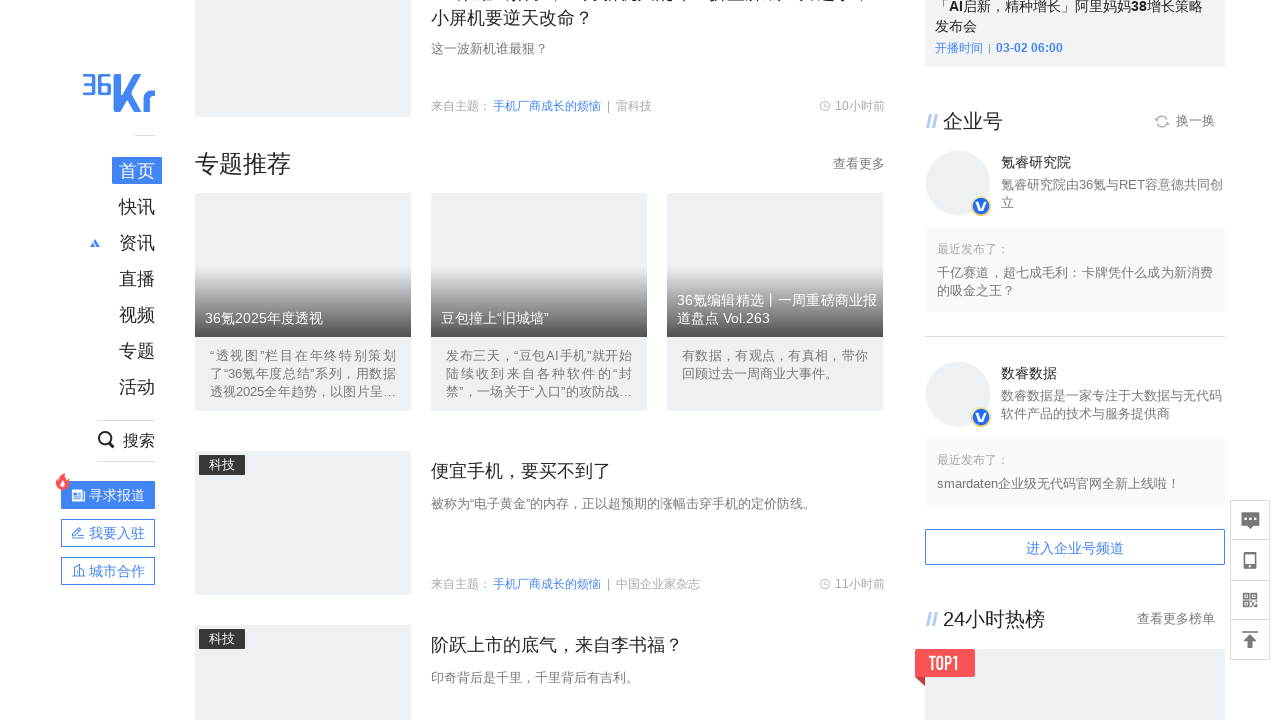

Waited 200ms before scroll increment 3
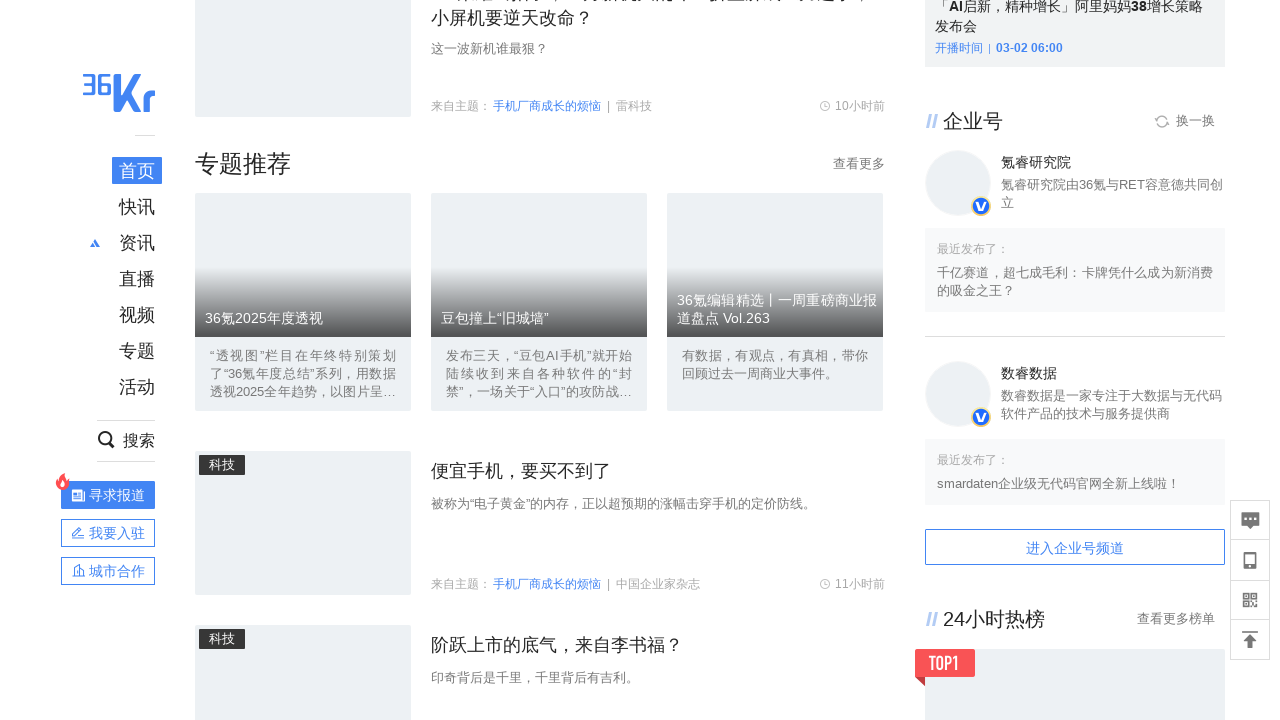

Scrolled down to 1500 pixels from top
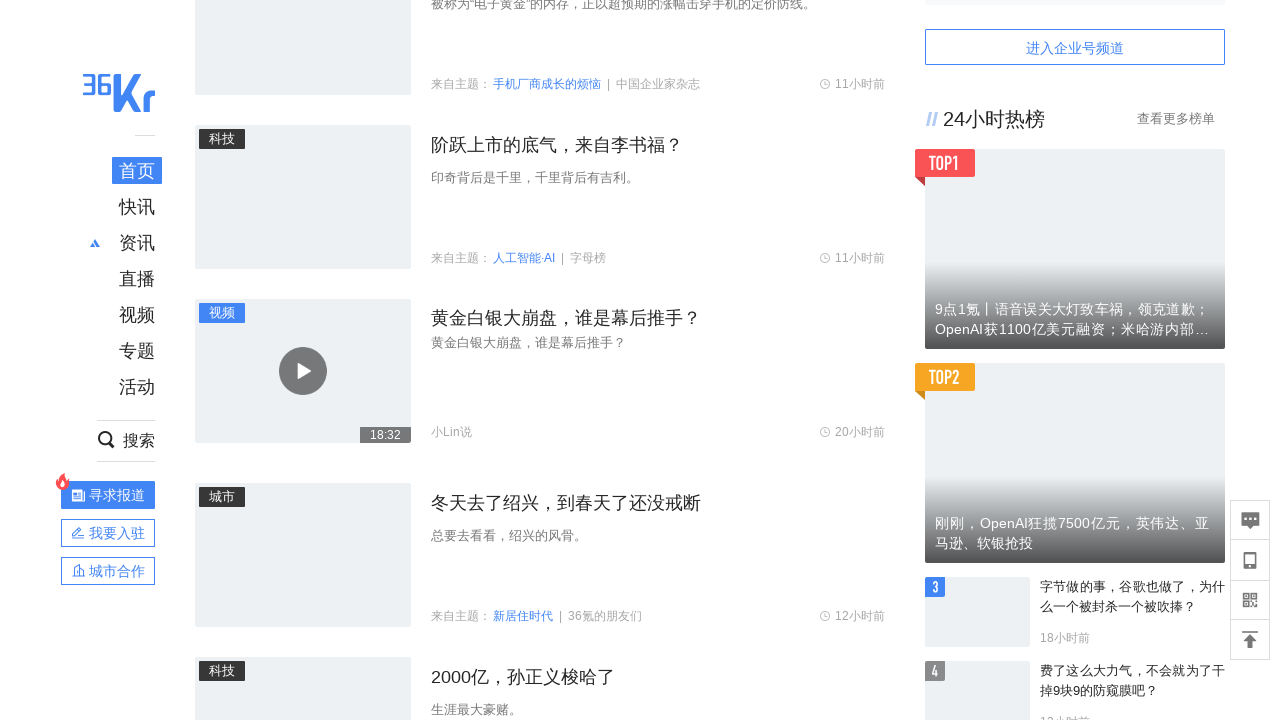

Waited 200ms before scroll increment 4
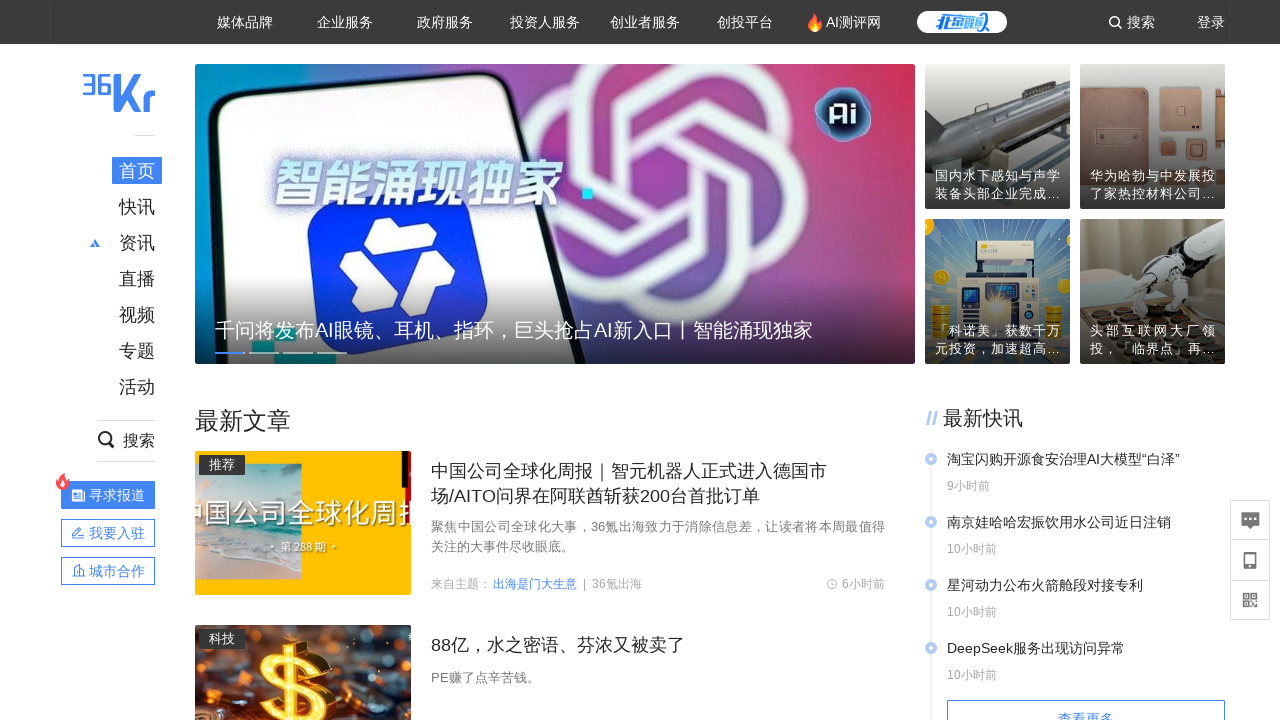

Scrolled down to 2000 pixels from top
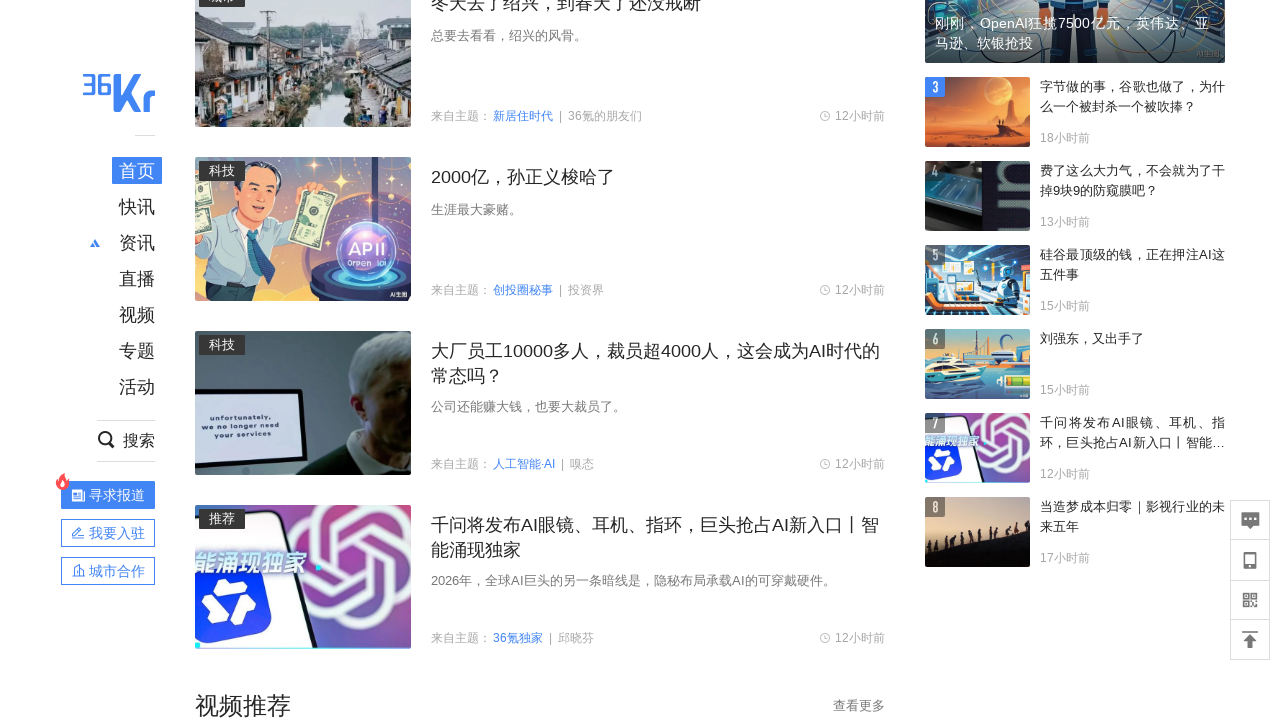

Waited 200ms before scroll increment 5
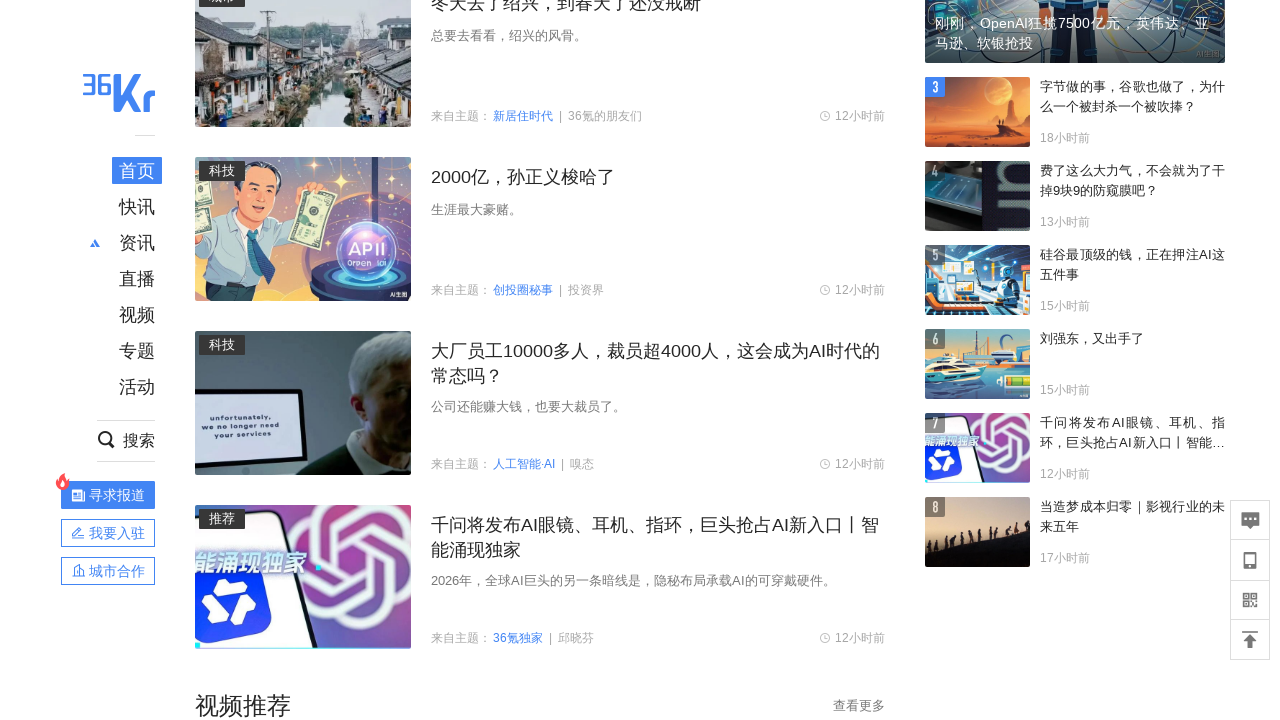

Scrolled down to 2500 pixels from top
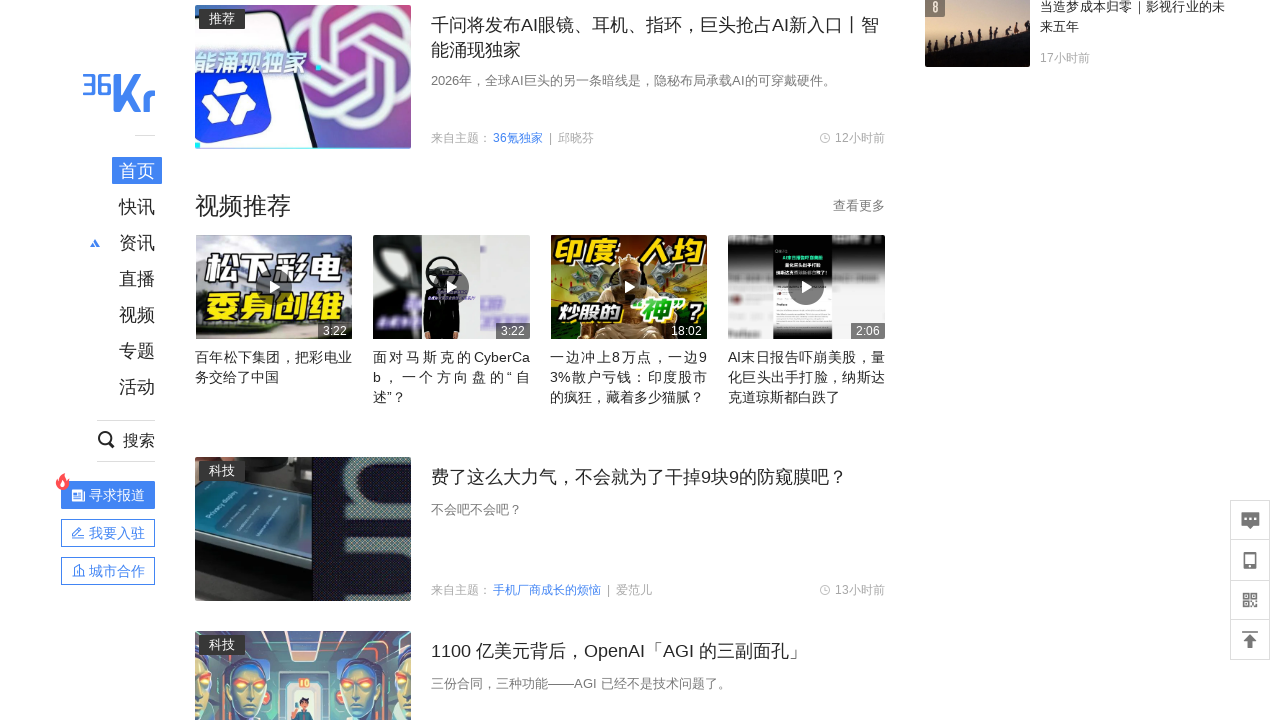

Waited 200ms before scroll increment 6
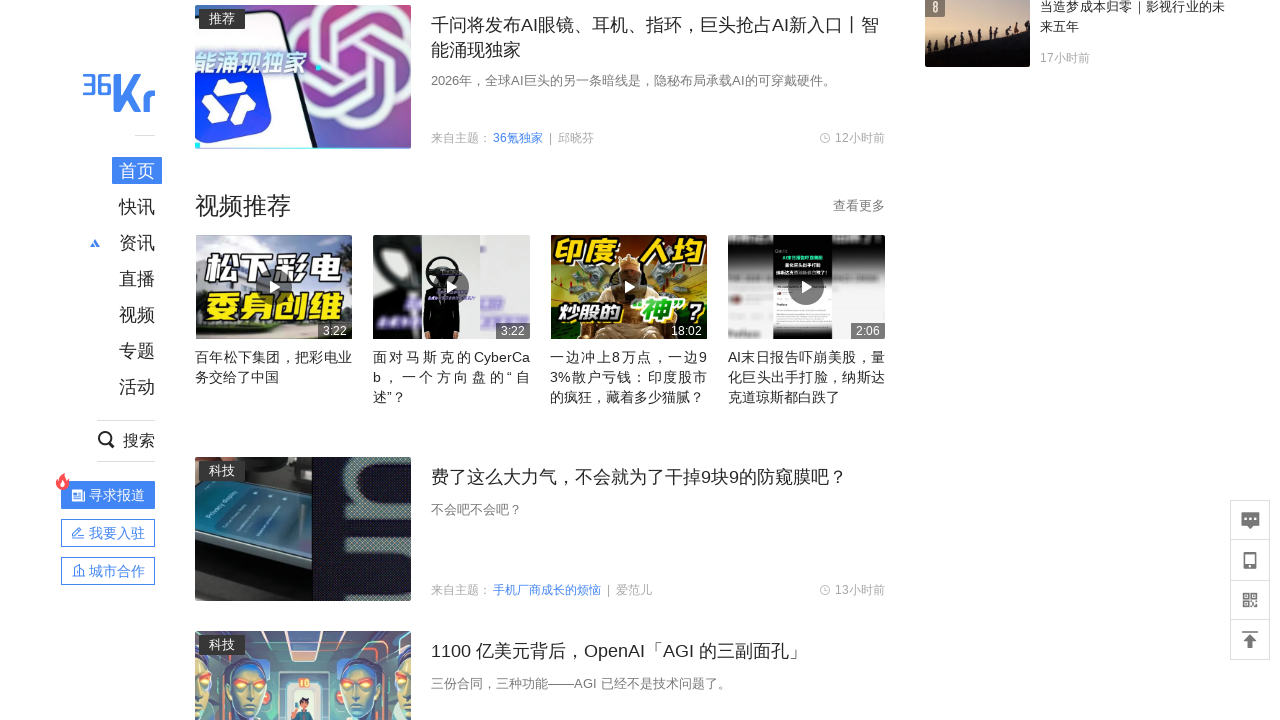

Scrolled down to 3000 pixels from top
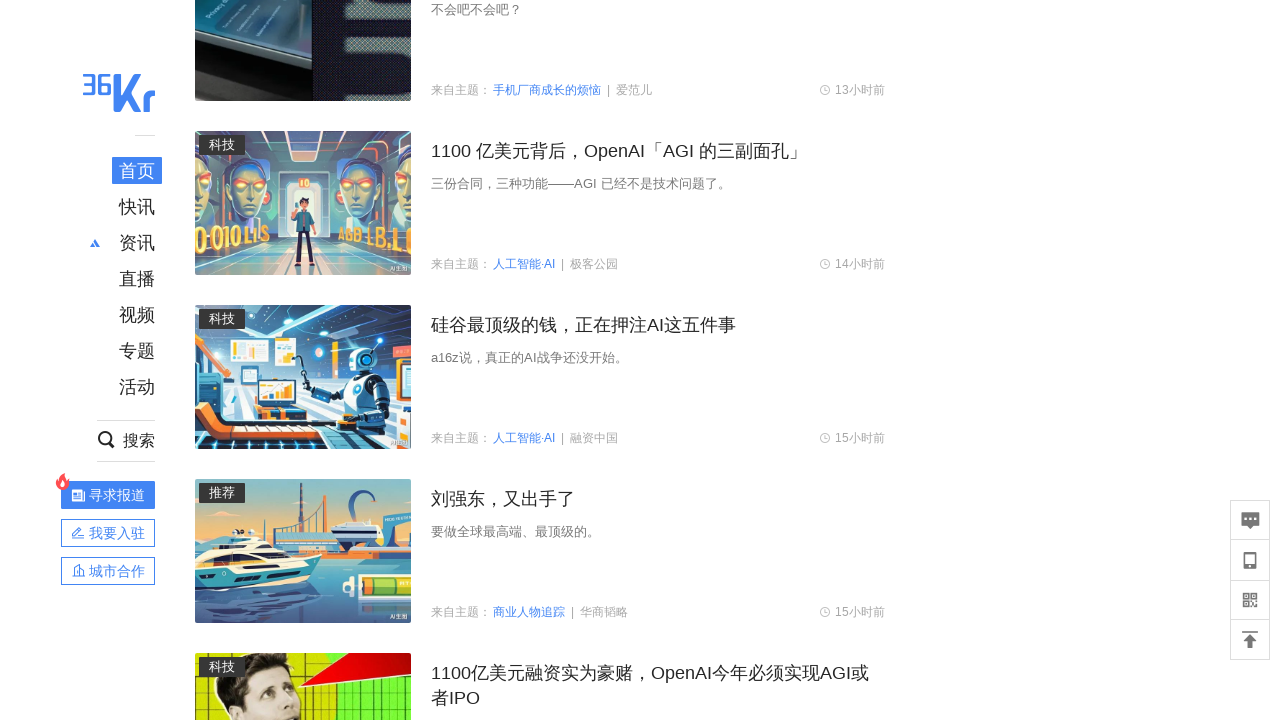

Waited 200ms before scroll increment 7
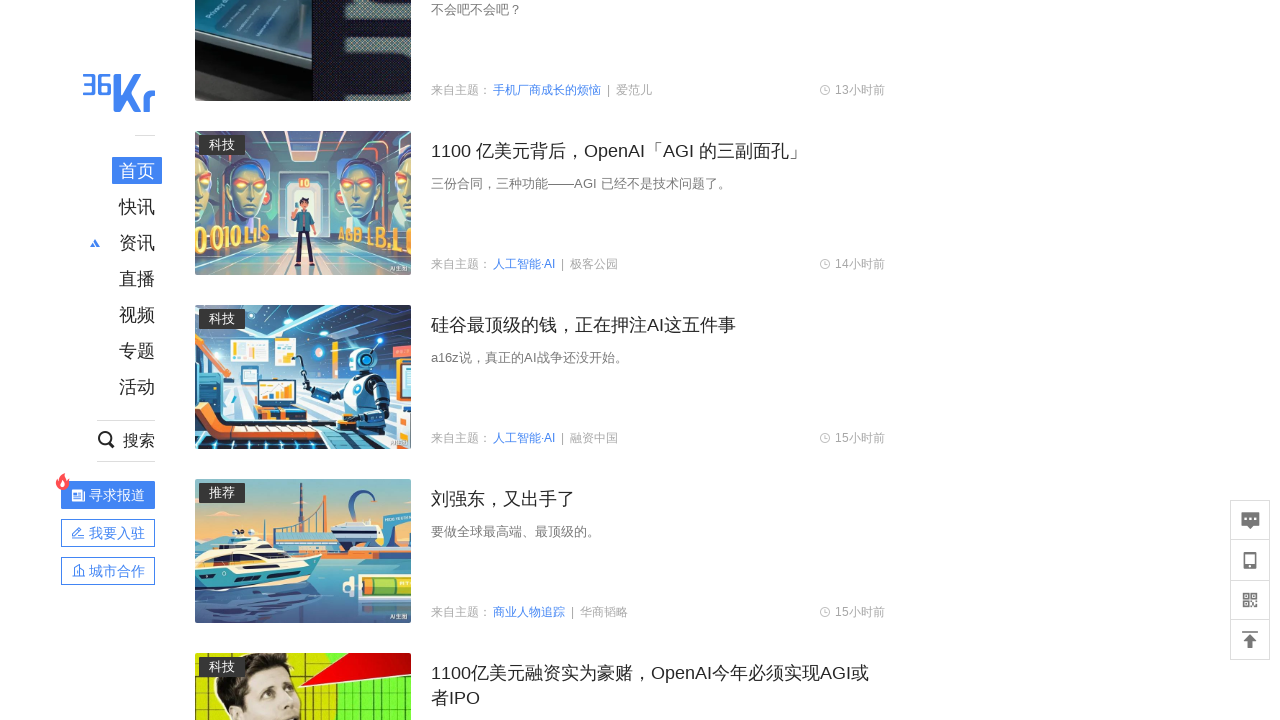

Scrolled down to 3500 pixels from top
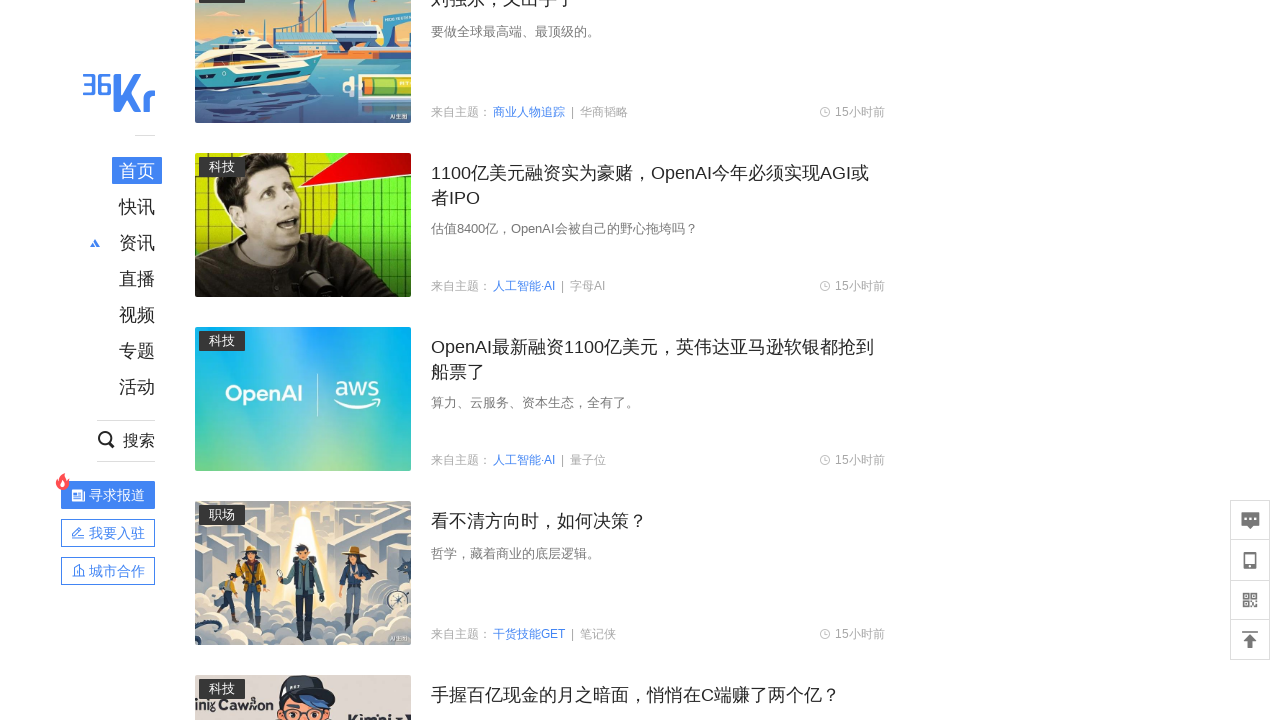

Waited 200ms before scroll increment 8
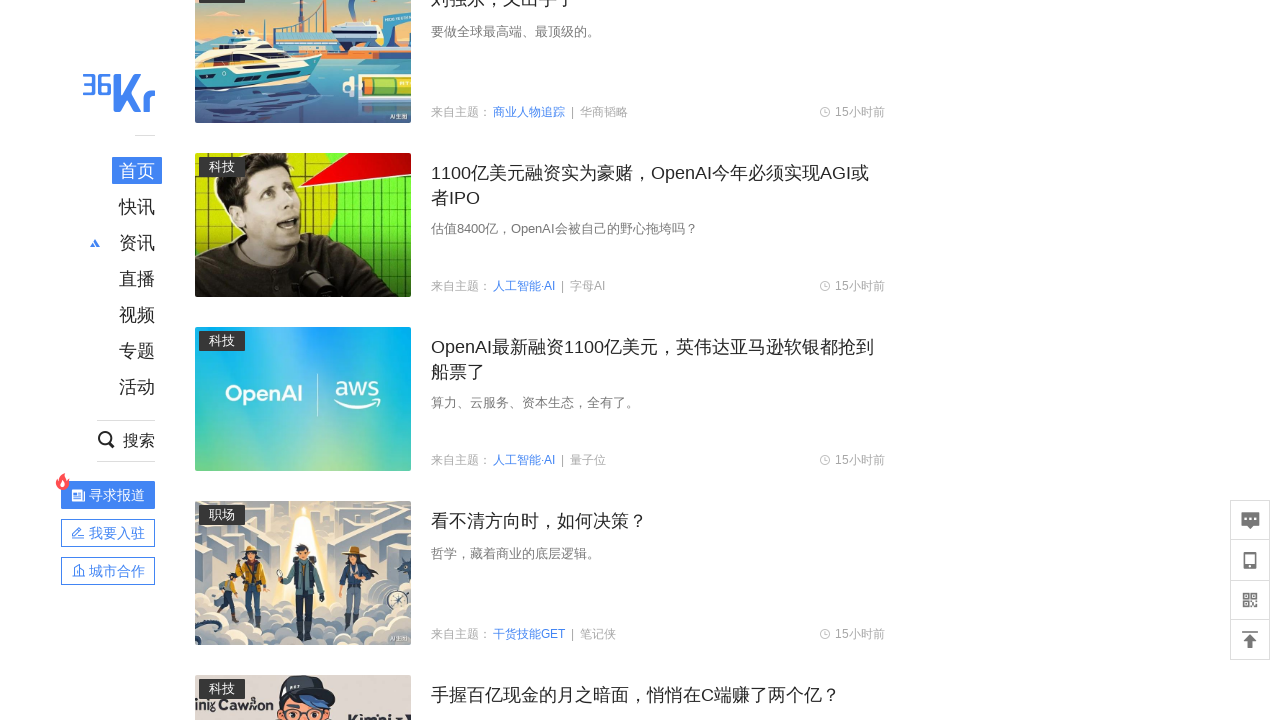

Scrolled down to 4000 pixels from top
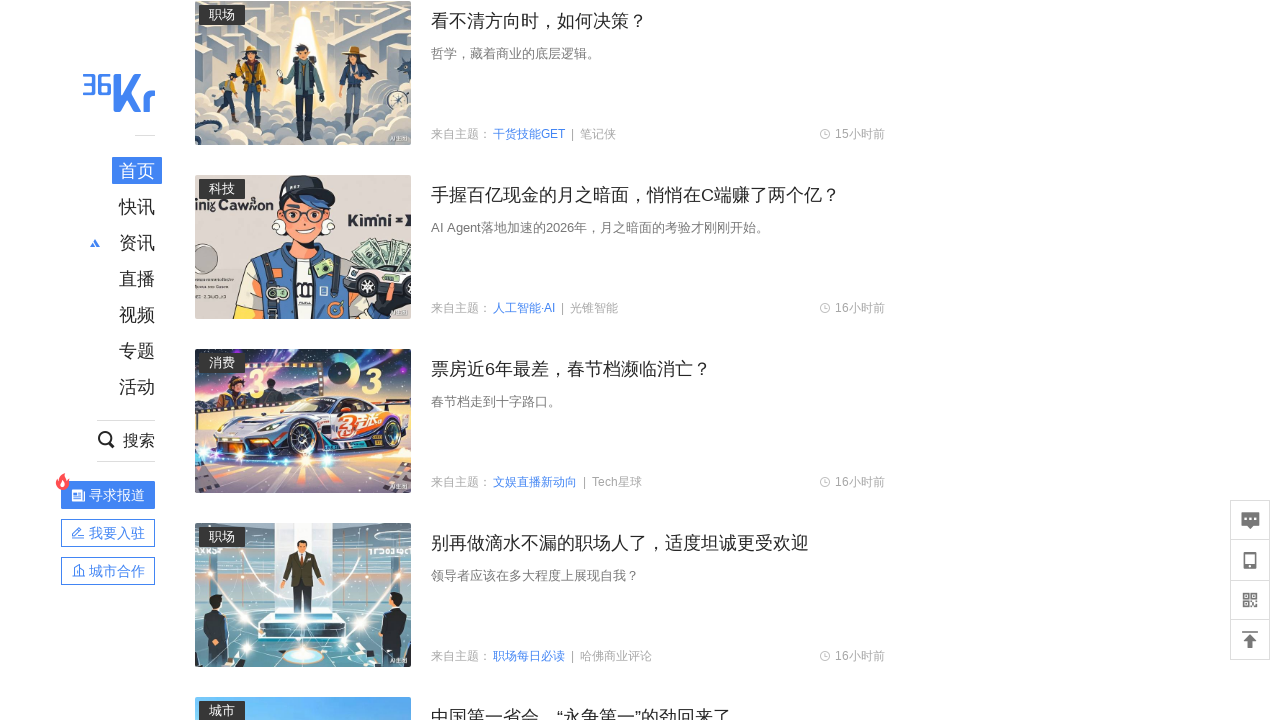

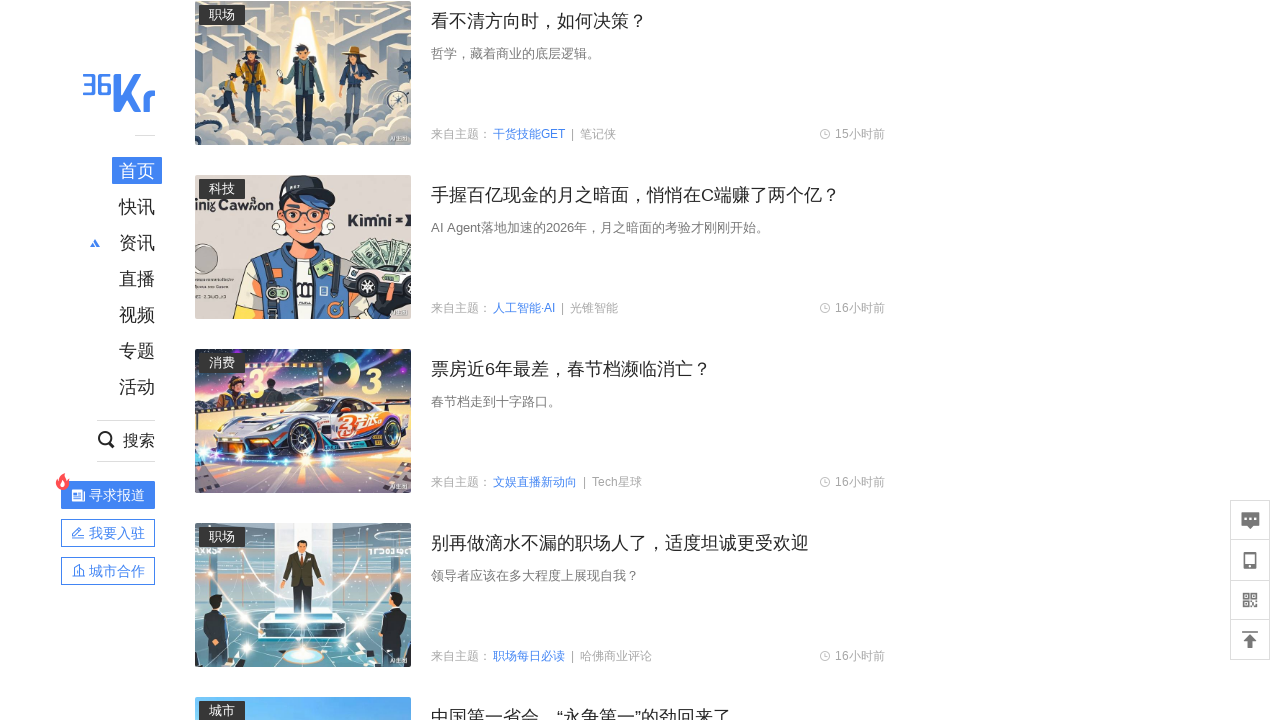